Demonstrates various locator strategies by navigating to different demoqa.com pages and interacting with elements using different selectors (ID, name, className, linkText, cssSelector, xpath).

Starting URL: https://demoqa.com/automation-practice-form

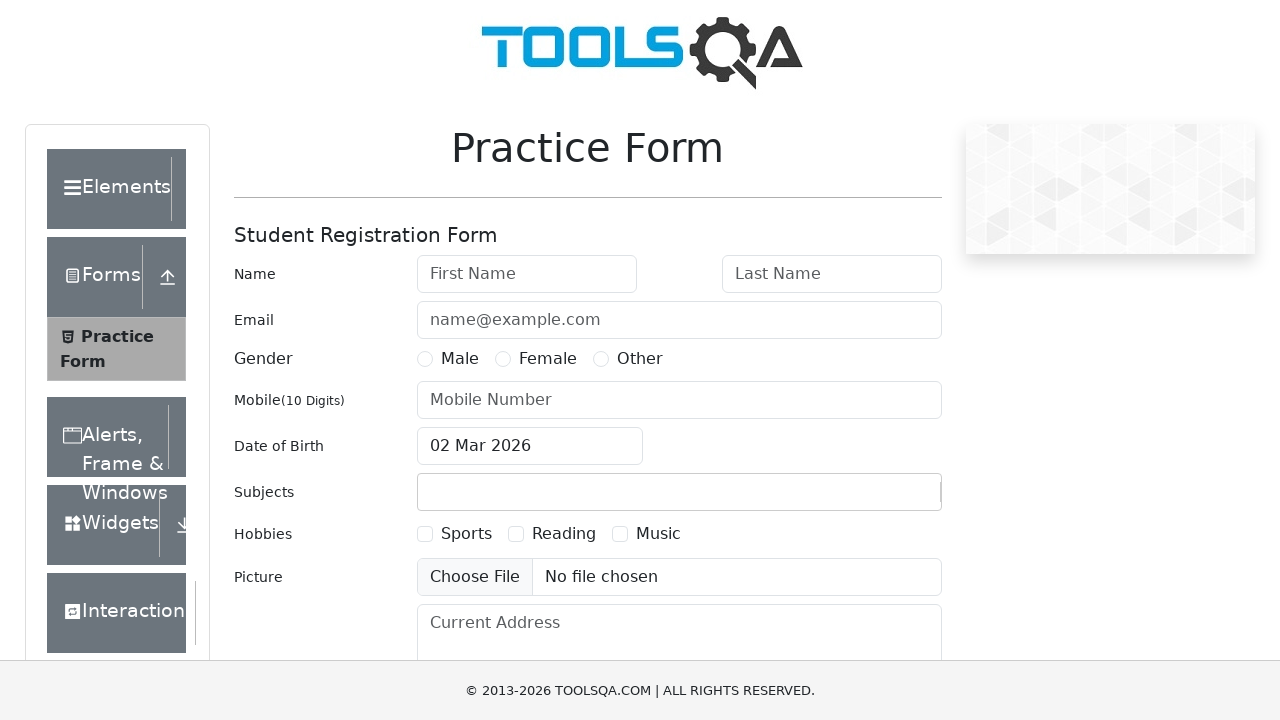

Filled first name field with 'Dinesh' using ID selector on #firstName
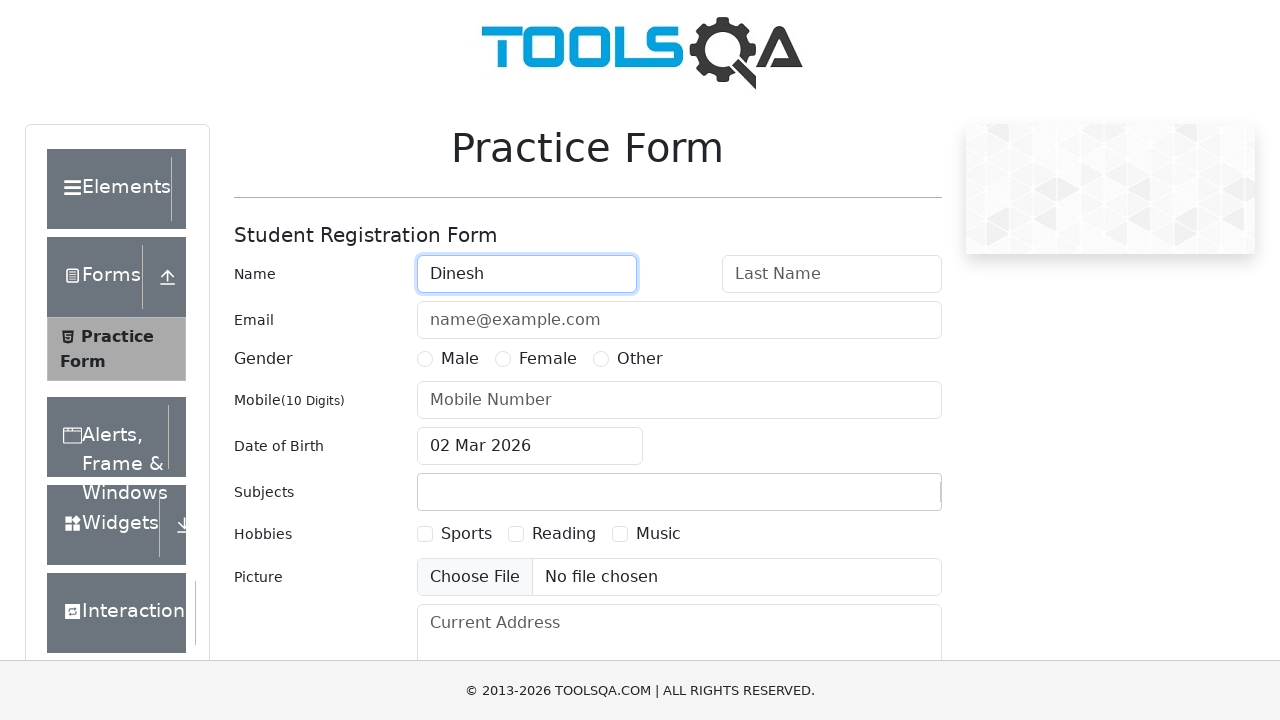

Navigated to automation practice form page
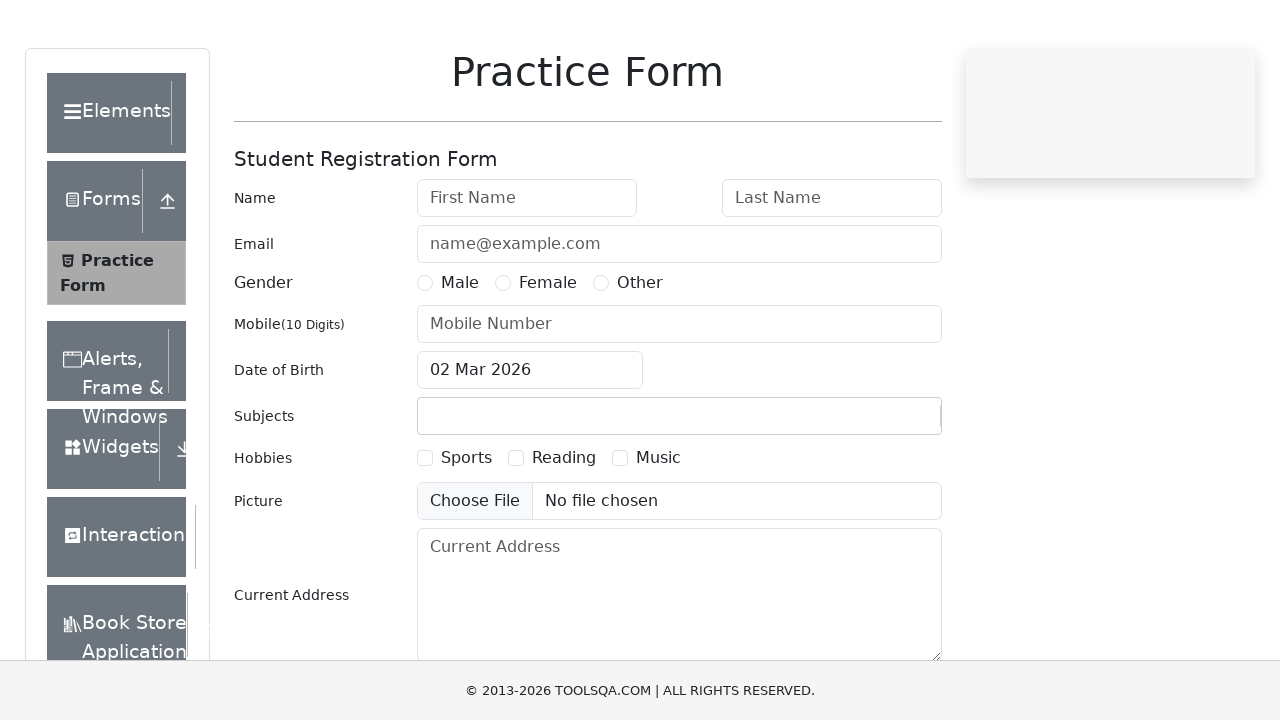

Verified gender element exists using name selector
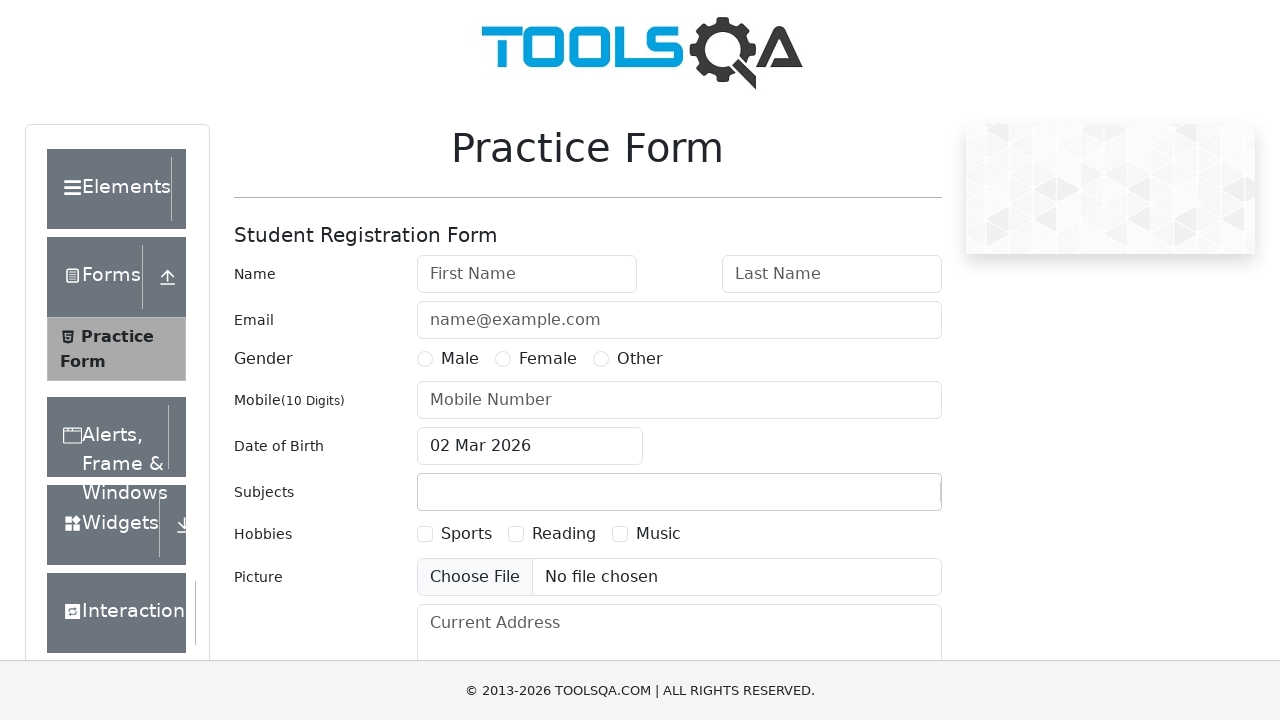

Navigated to automation practice form page again
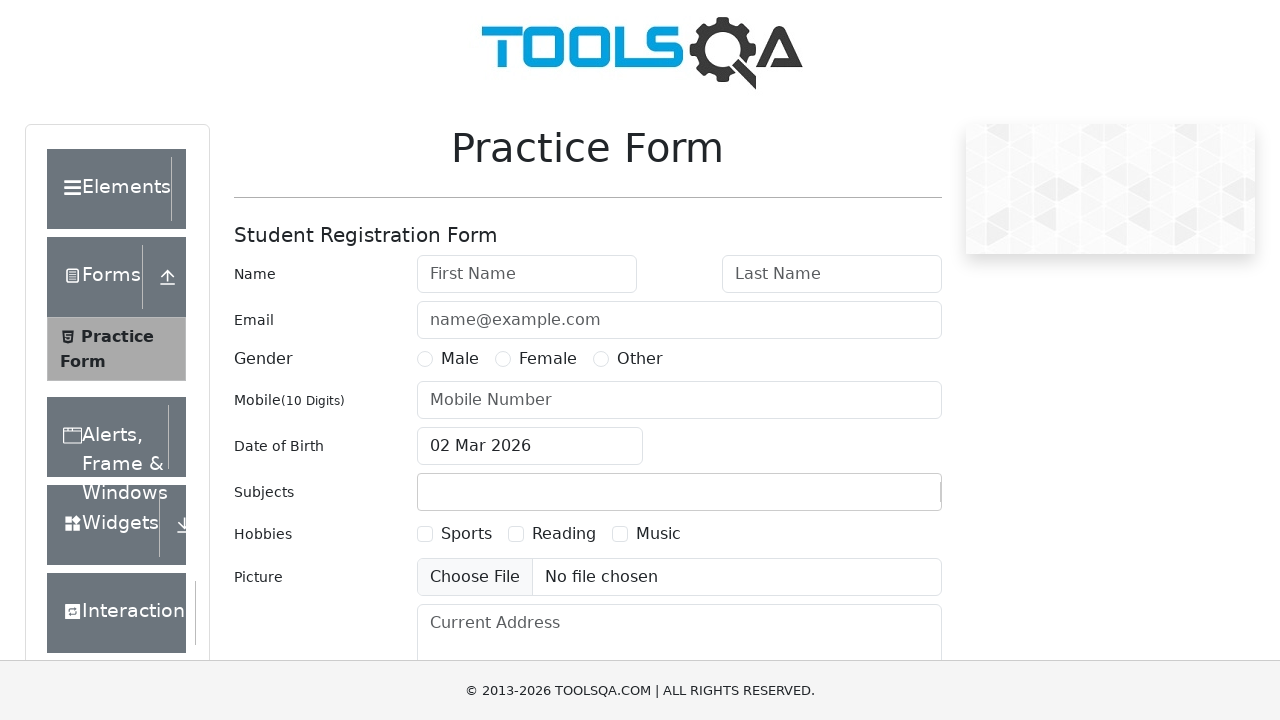

Verified practice form wrapper exists using className selector
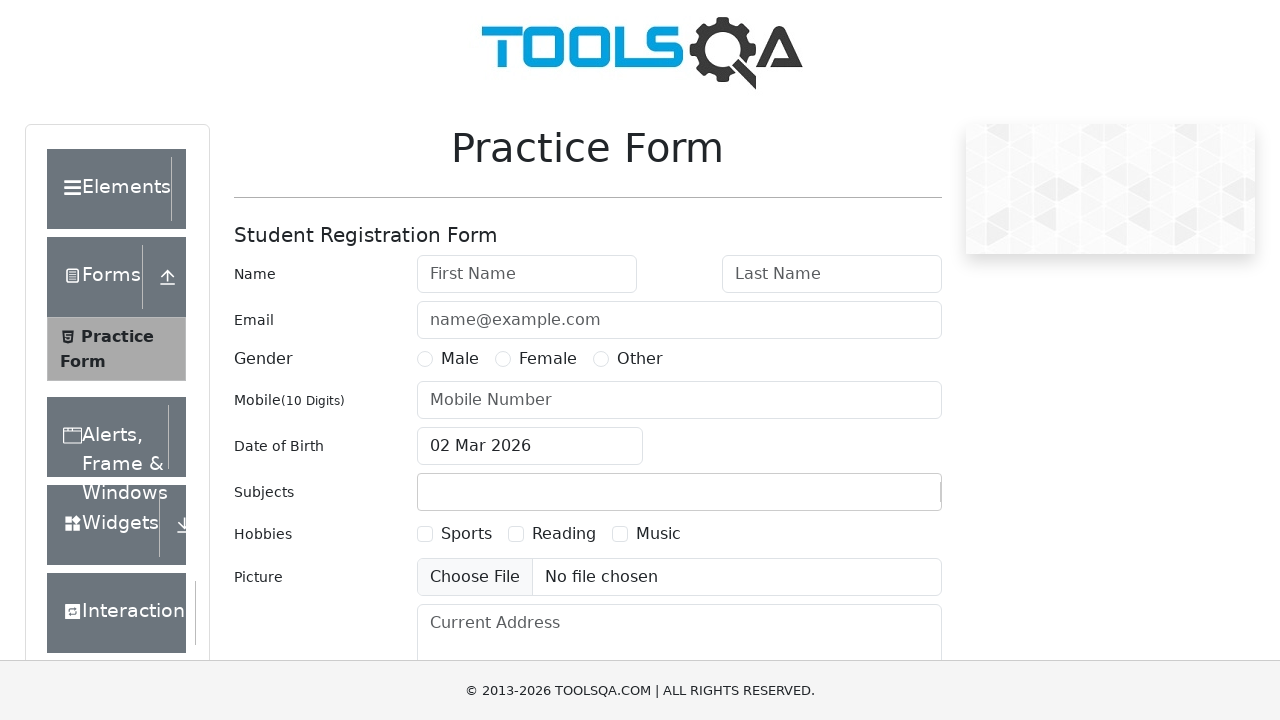

Navigated to links page
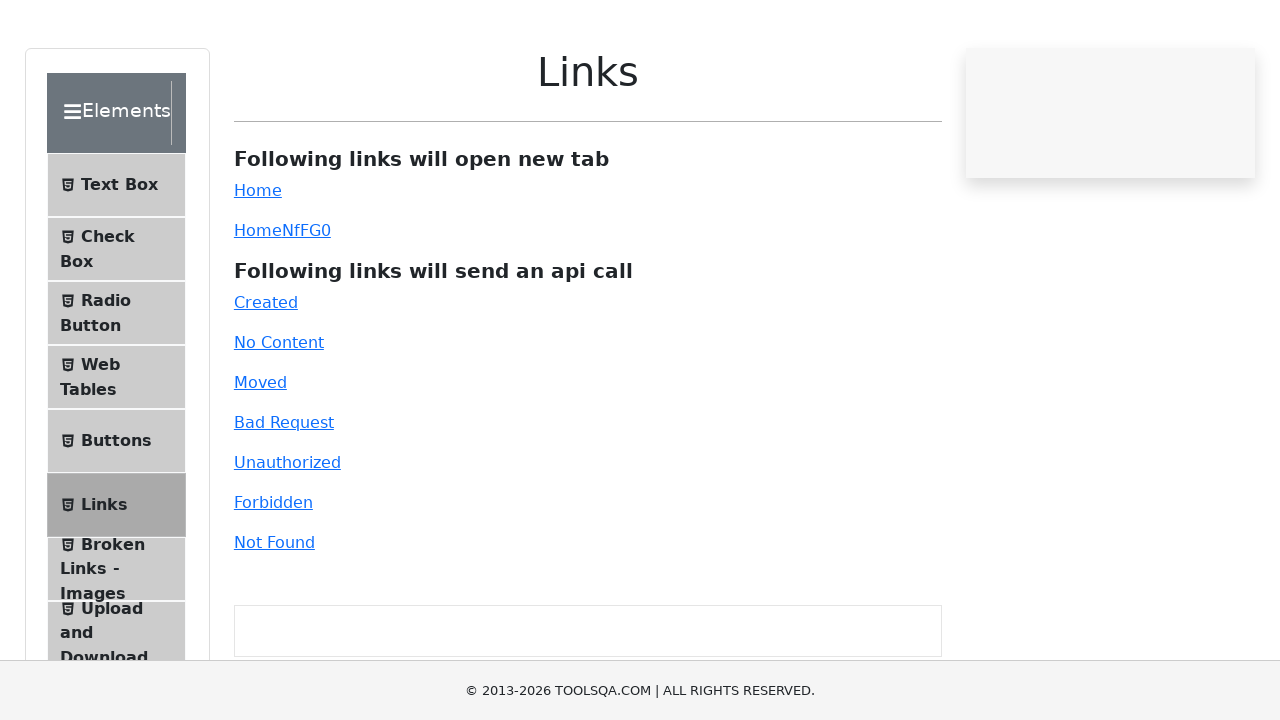

Verified Home link is visible using linkText selector
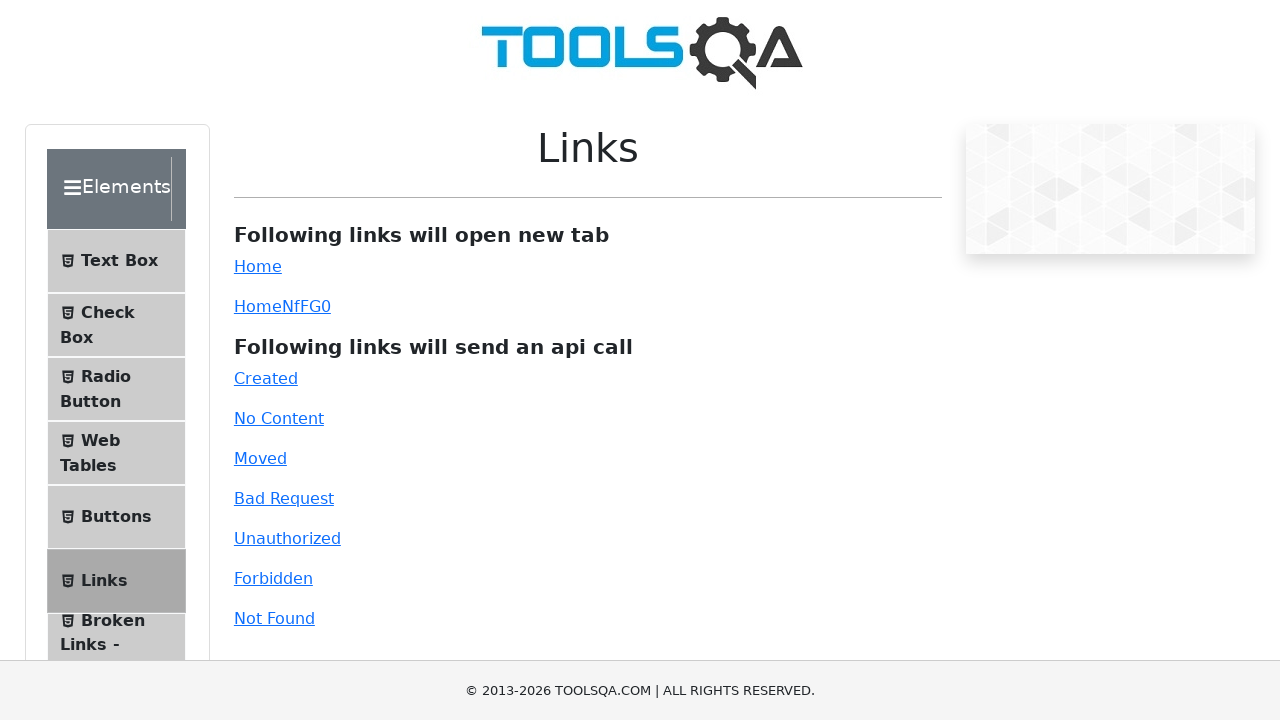

Navigated to text-box page
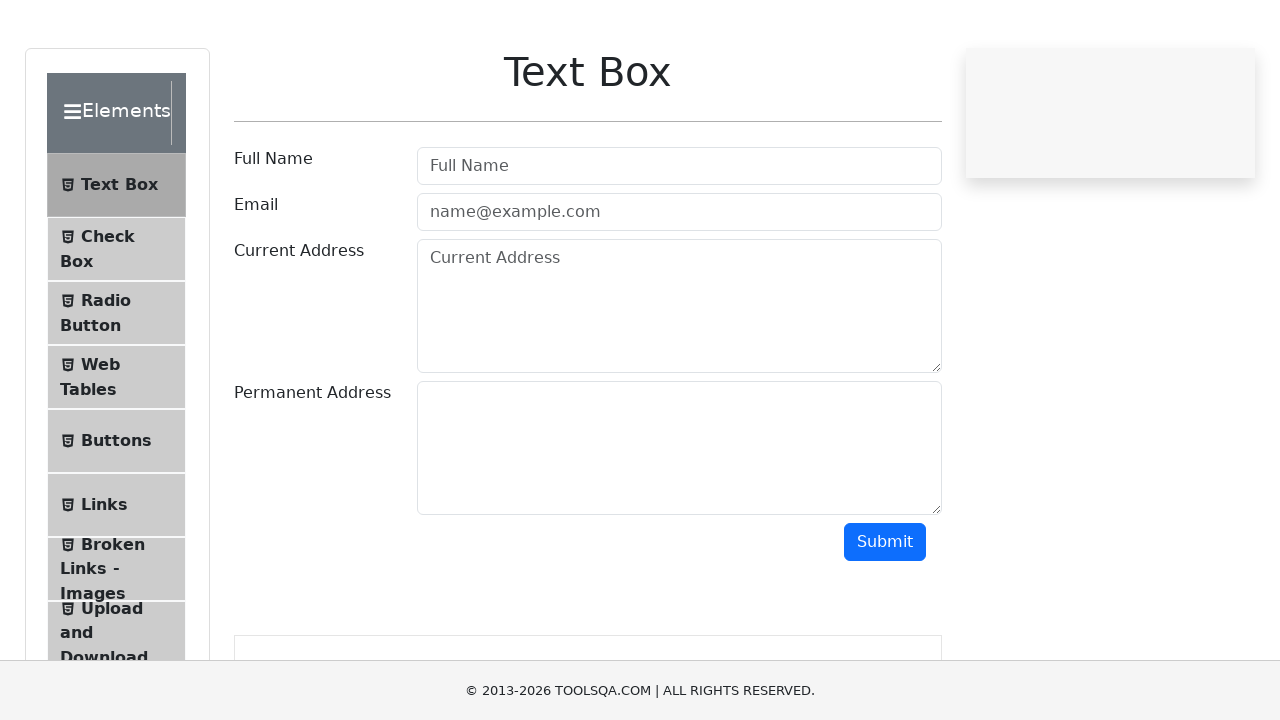

Verified userName input exists using CSS selector
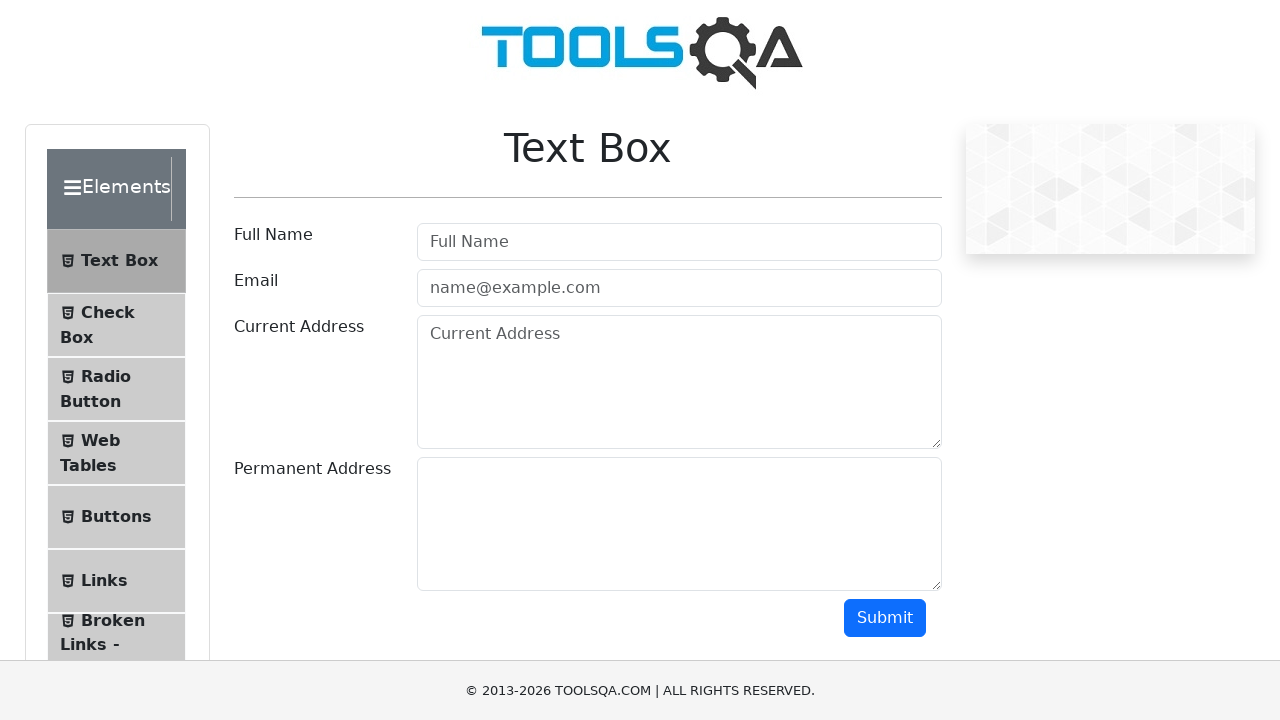

Navigated to text-box page again
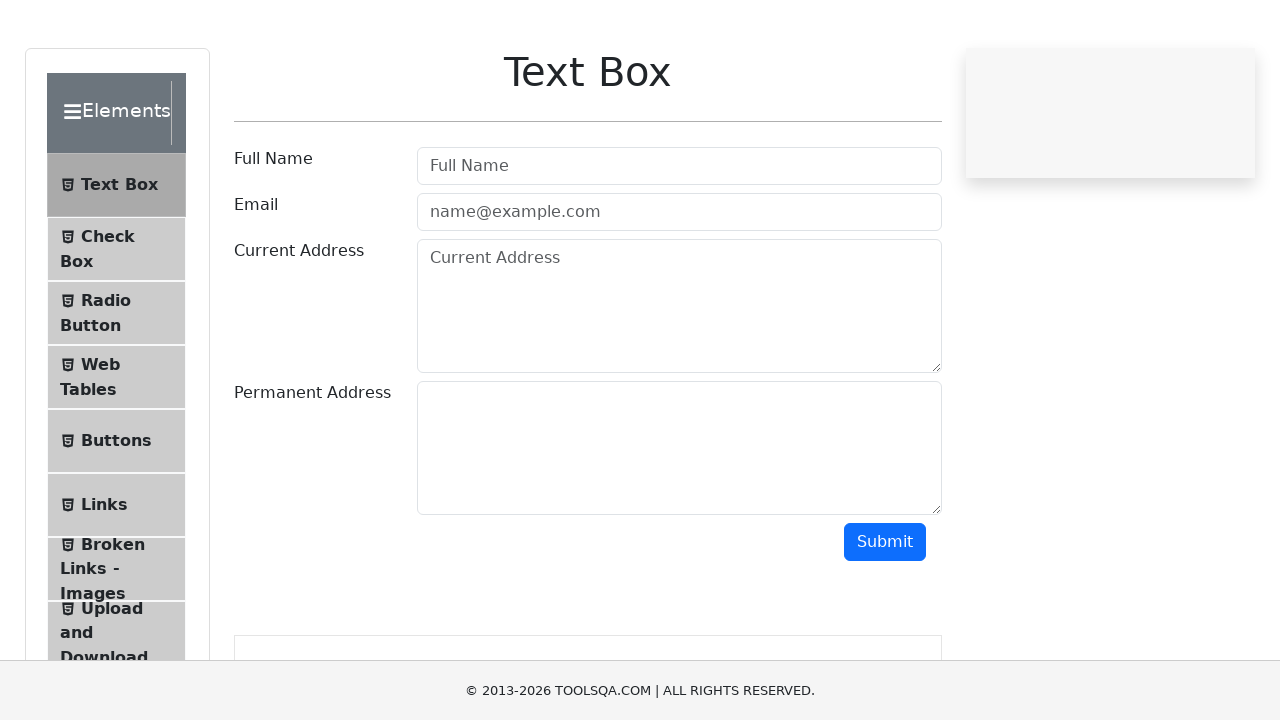

Verified userName input exists using xpath selector
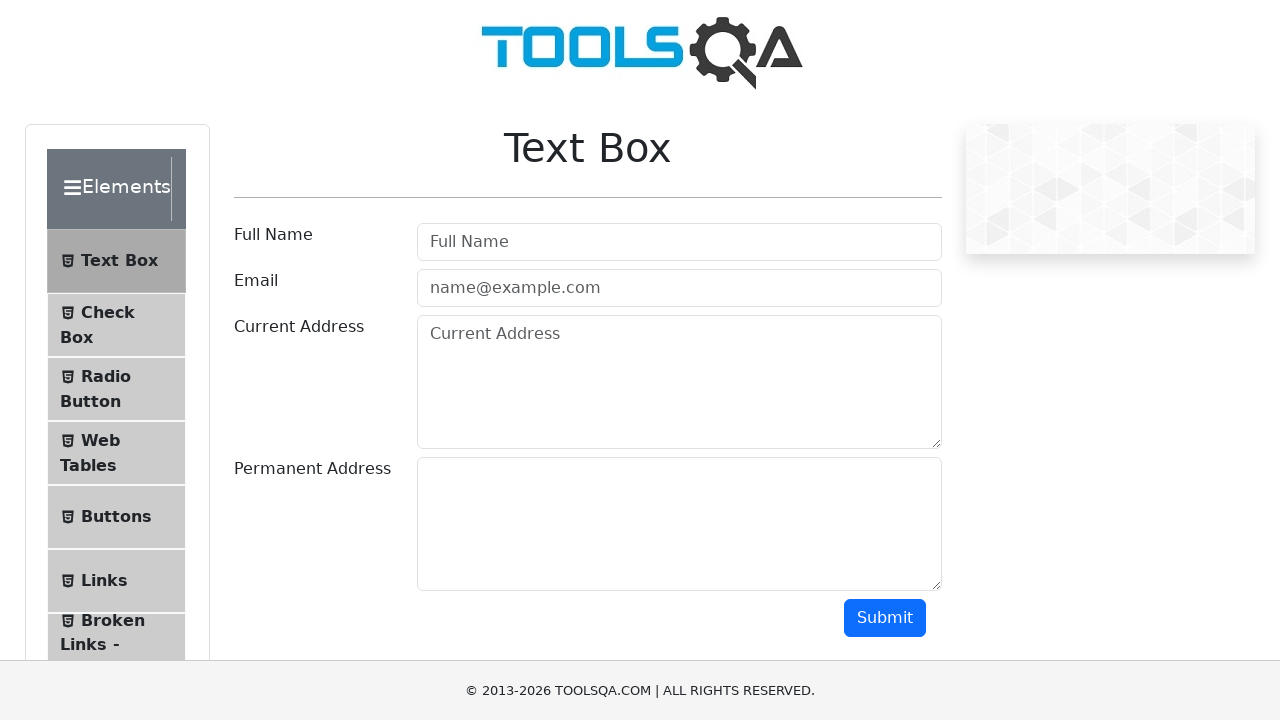

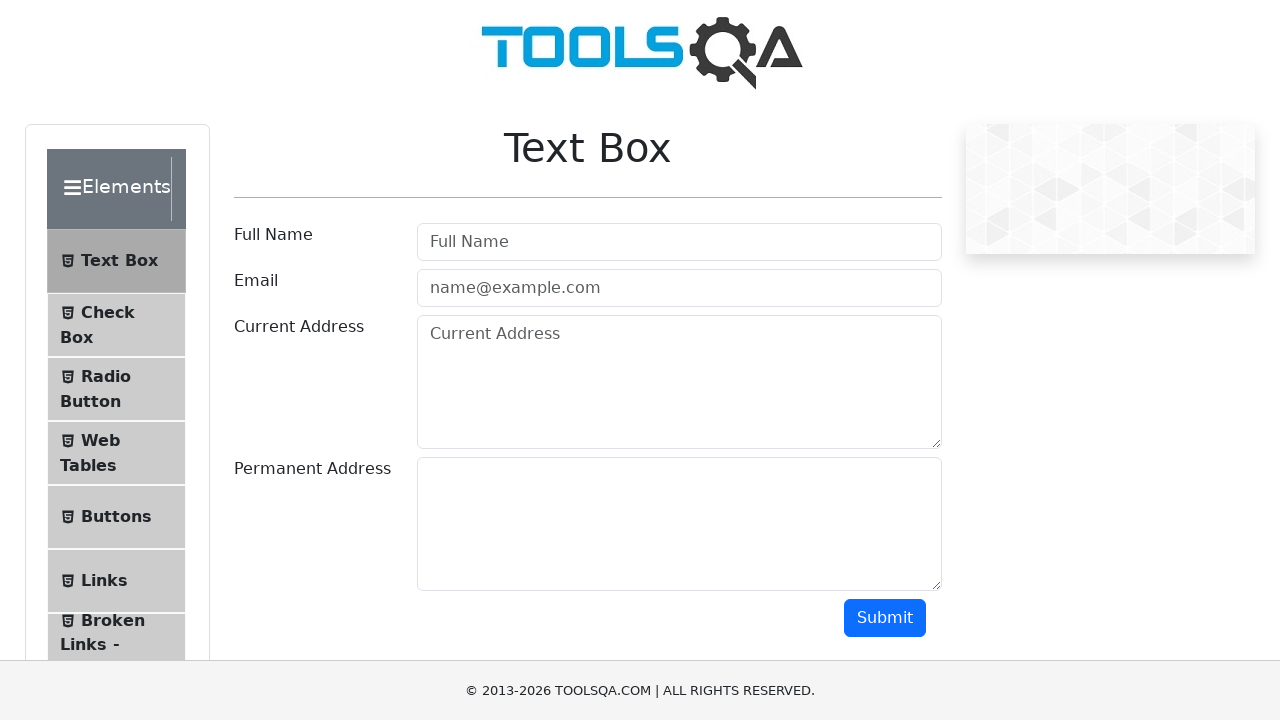